Tests JavaScript alert handling by clicking a button that triggers an alert, accepting the alert, and verifying the result message displays correctly

Starting URL: https://testcenter.techproeducation.com/index.php?page=javascript-alerts

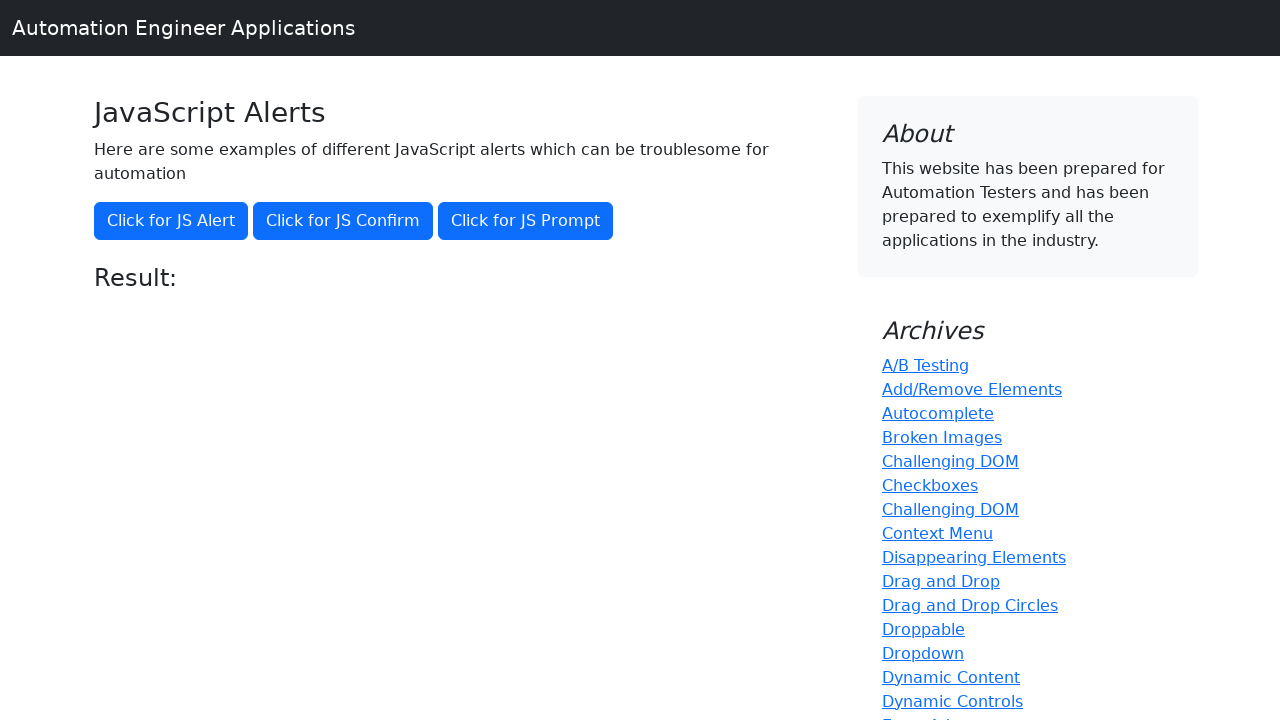

Clicked button to trigger JavaScript alert at (171, 221) on button[onclick='jsAlert()']
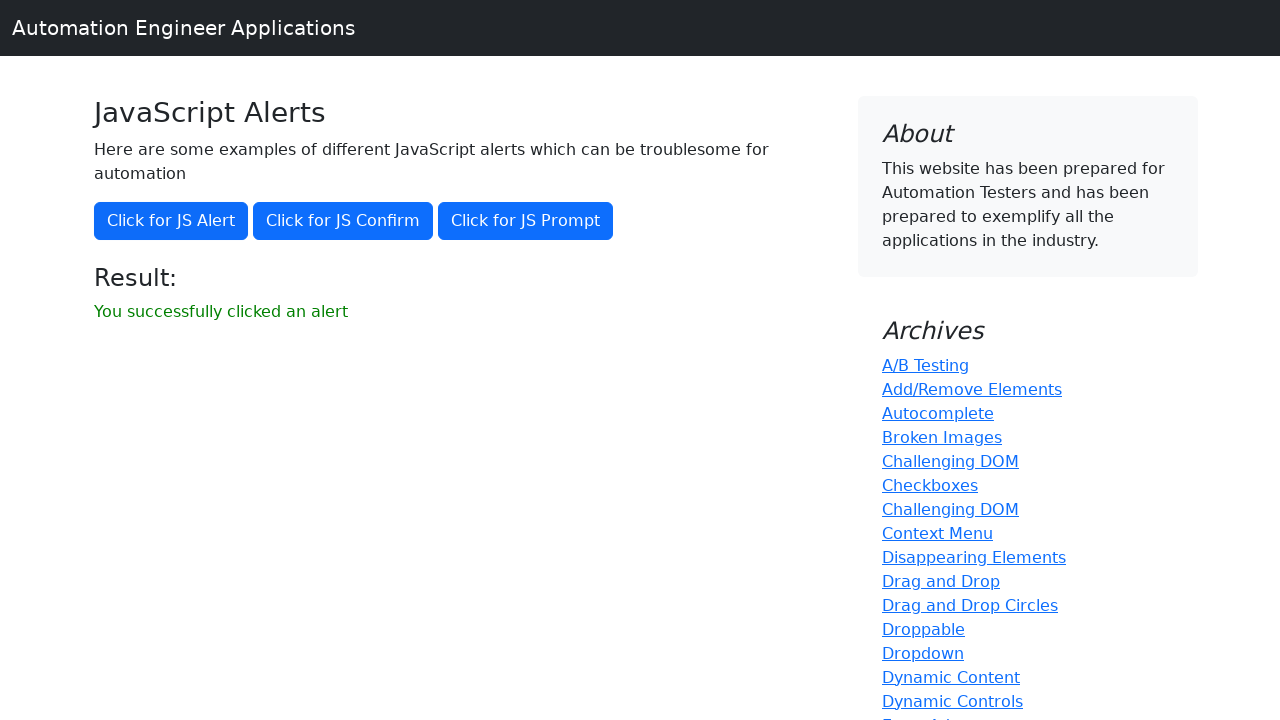

Set up dialog handler to accept alerts
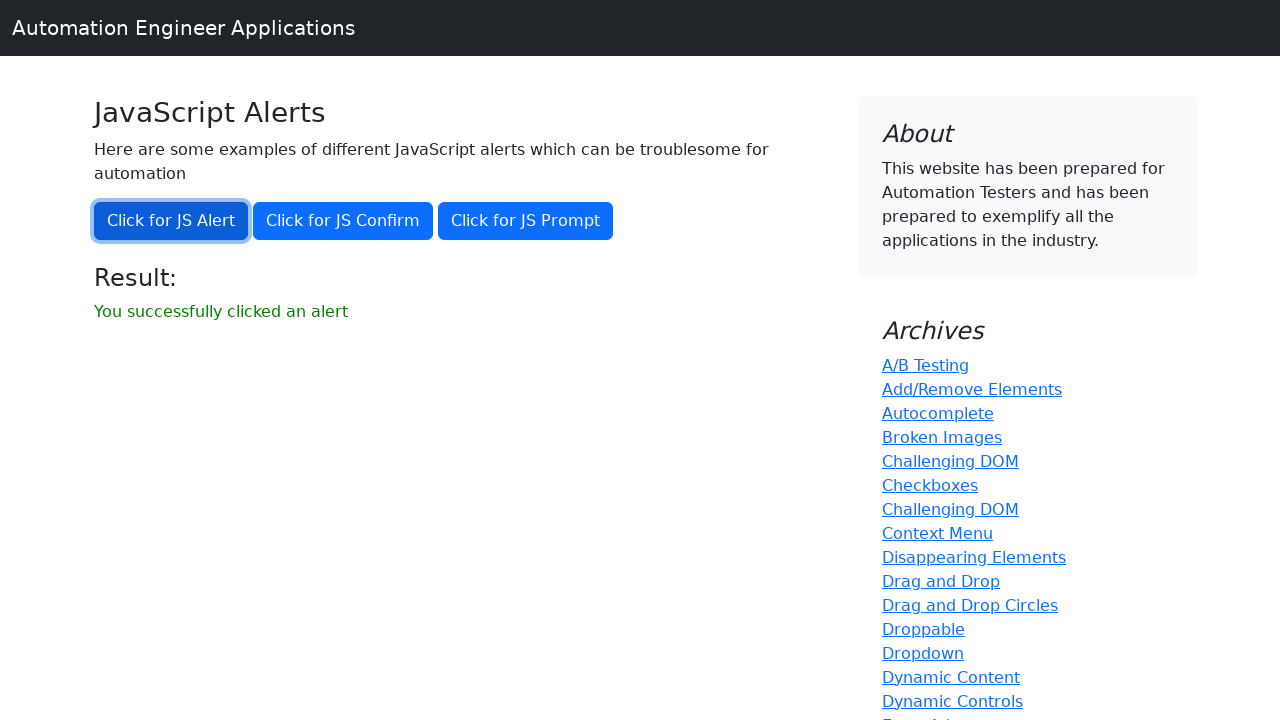

Result message element loaded
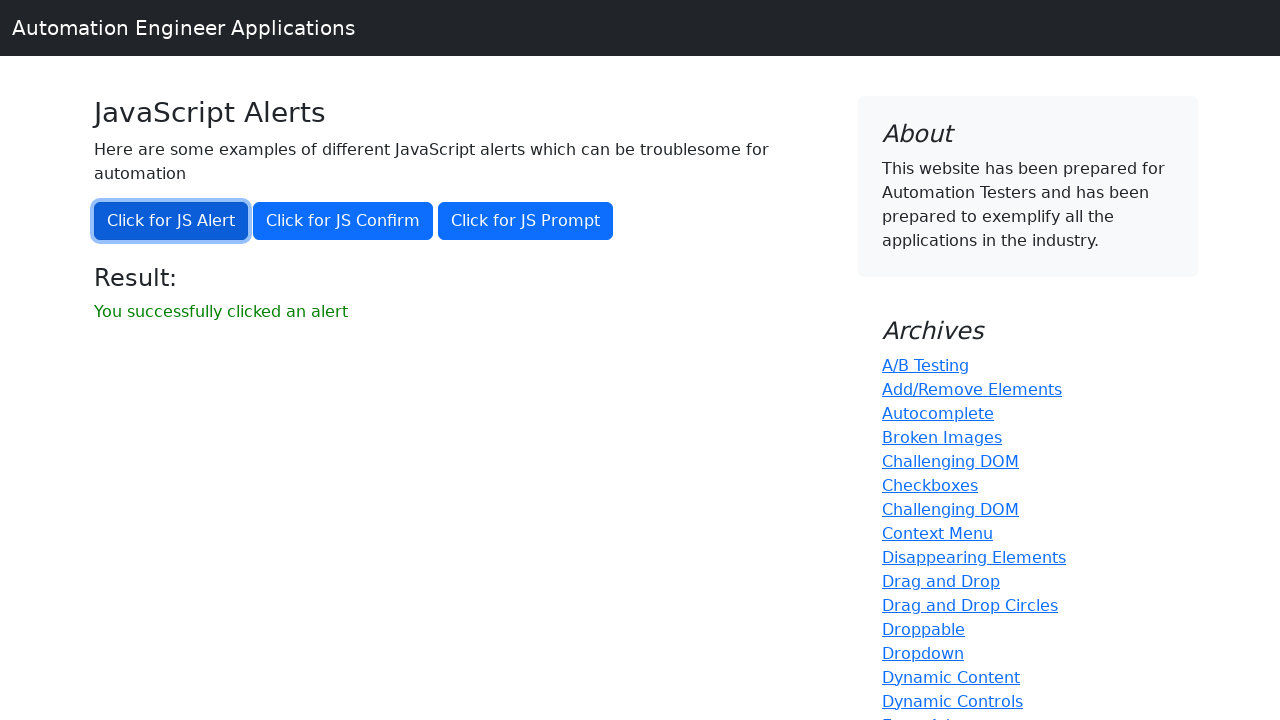

Retrieved result text: 'You successfully clicked an alert'
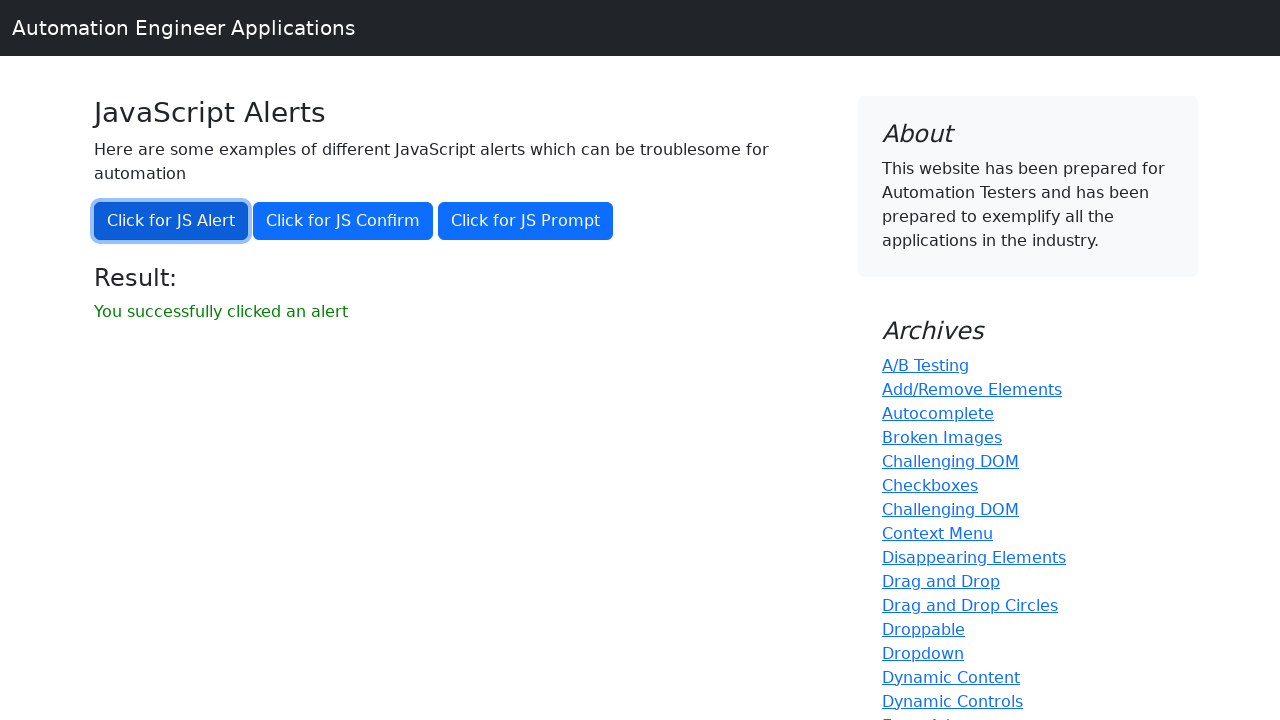

Verified result message matches expected text
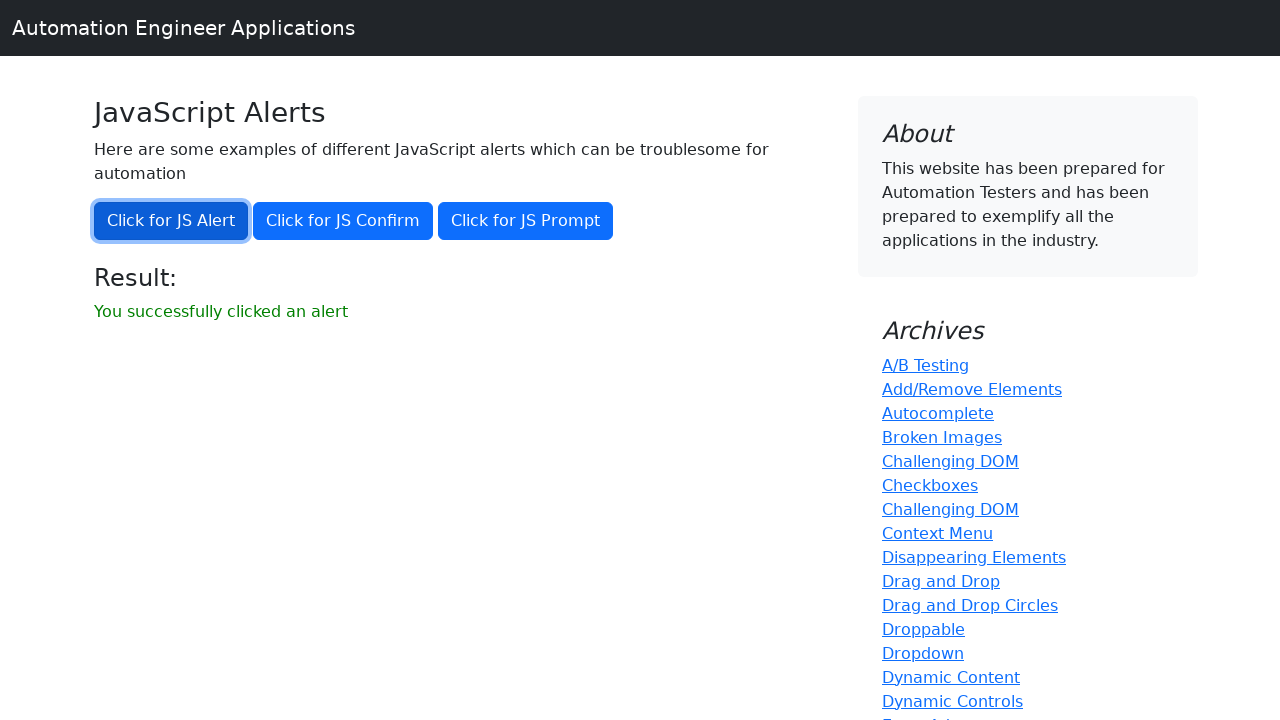

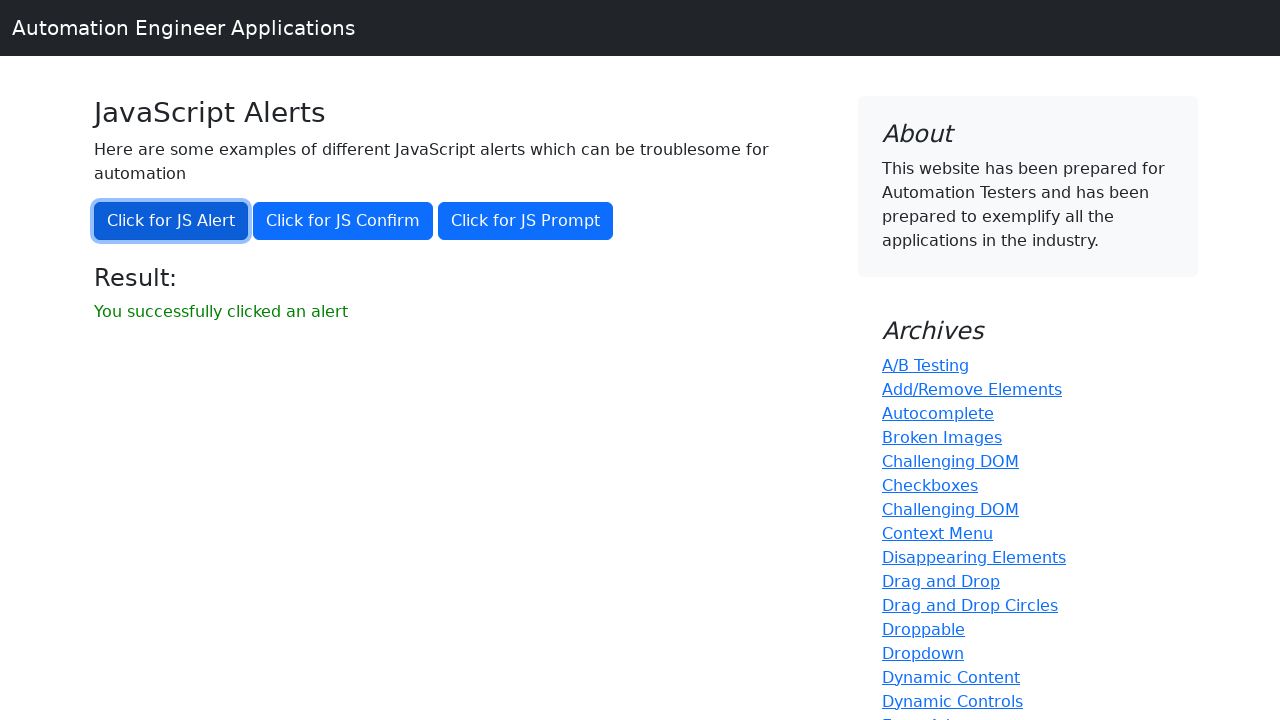